Tests dropdown selection functionality by navigating to a dropdown page and selecting options using different methods (by index, value, and visible text)

Starting URL: https://the-internet.herokuapp.com/

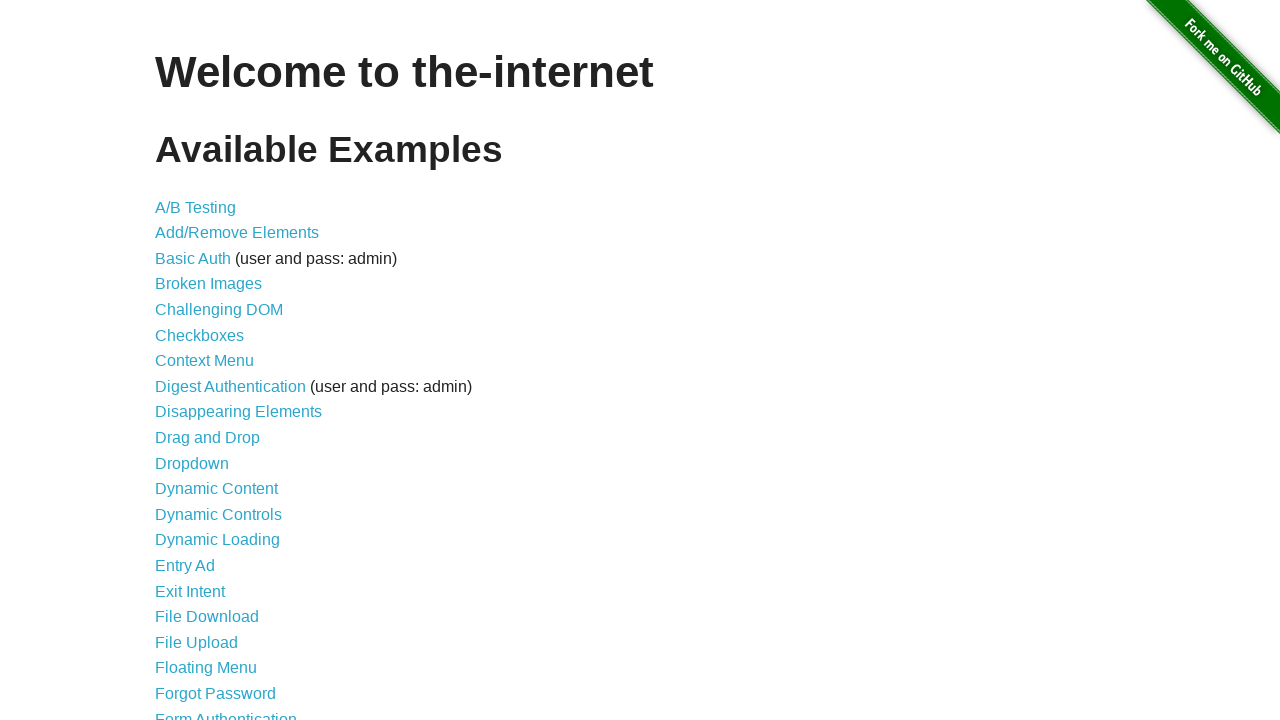

Clicked on the Dropdown link to navigate to dropdown page at (192, 463) on a:text('Dropdown')
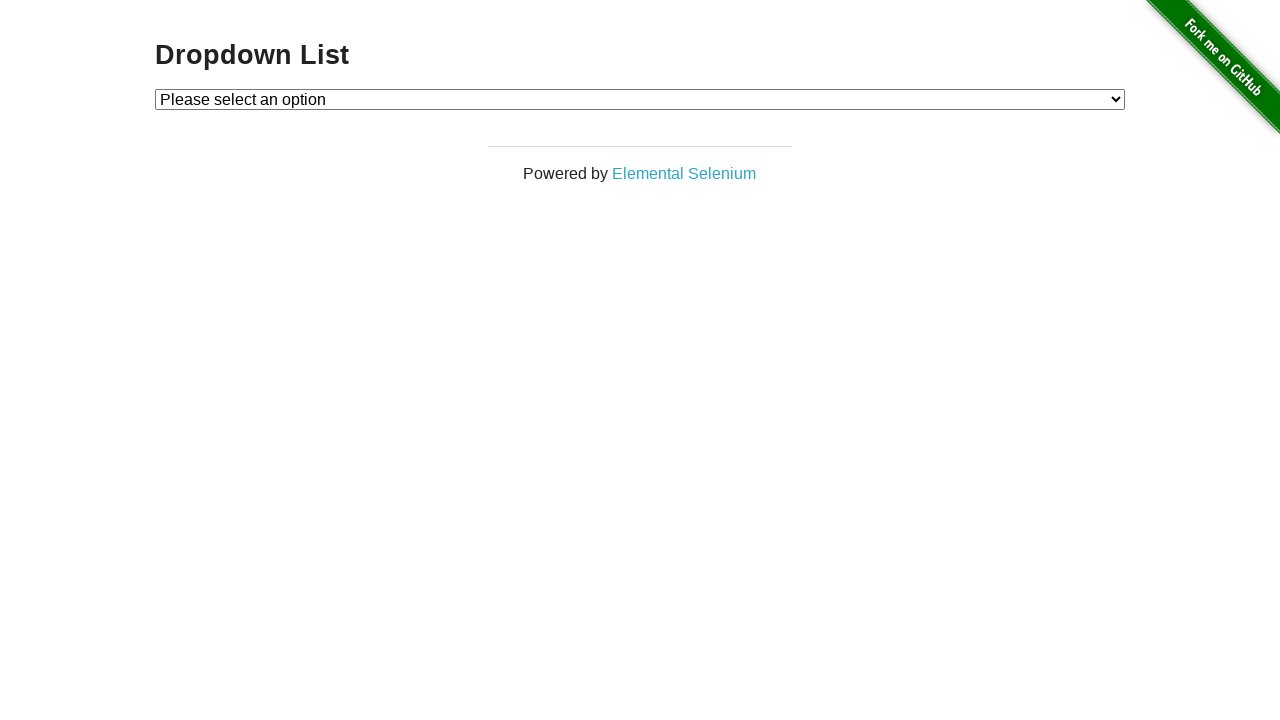

Dropdown element is now available
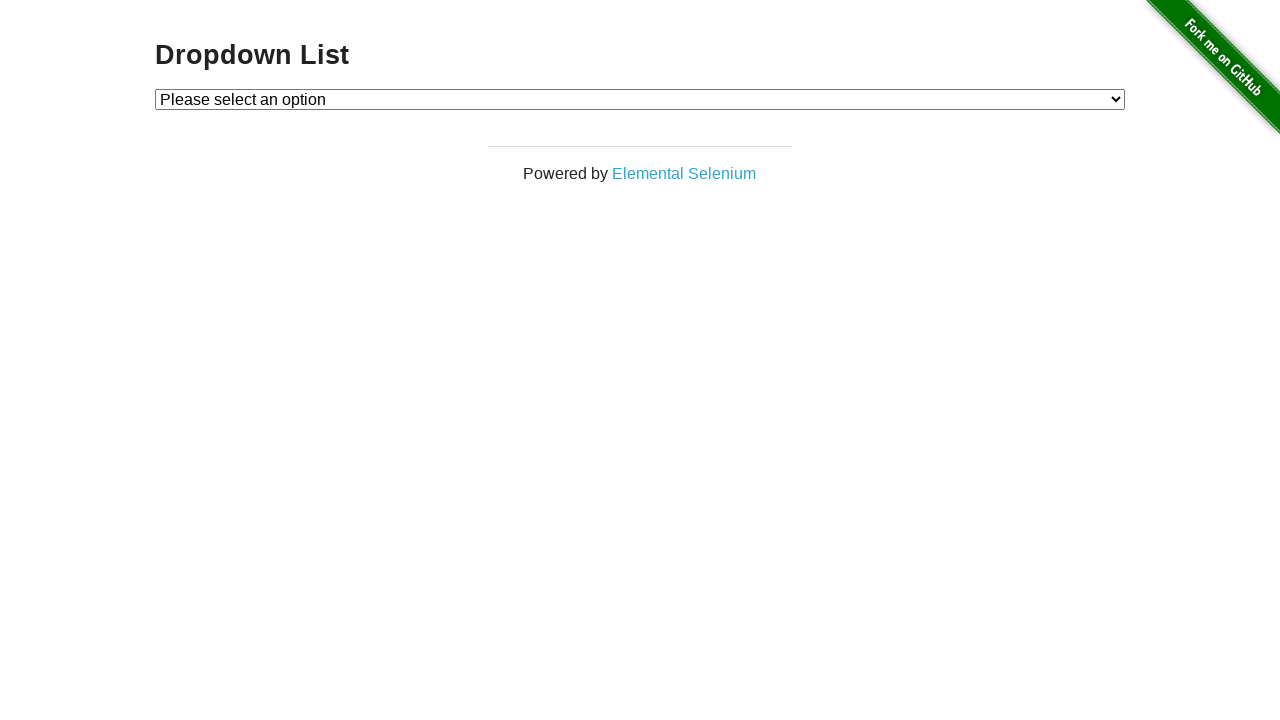

Selected option by index (Option 1) on #dropdown
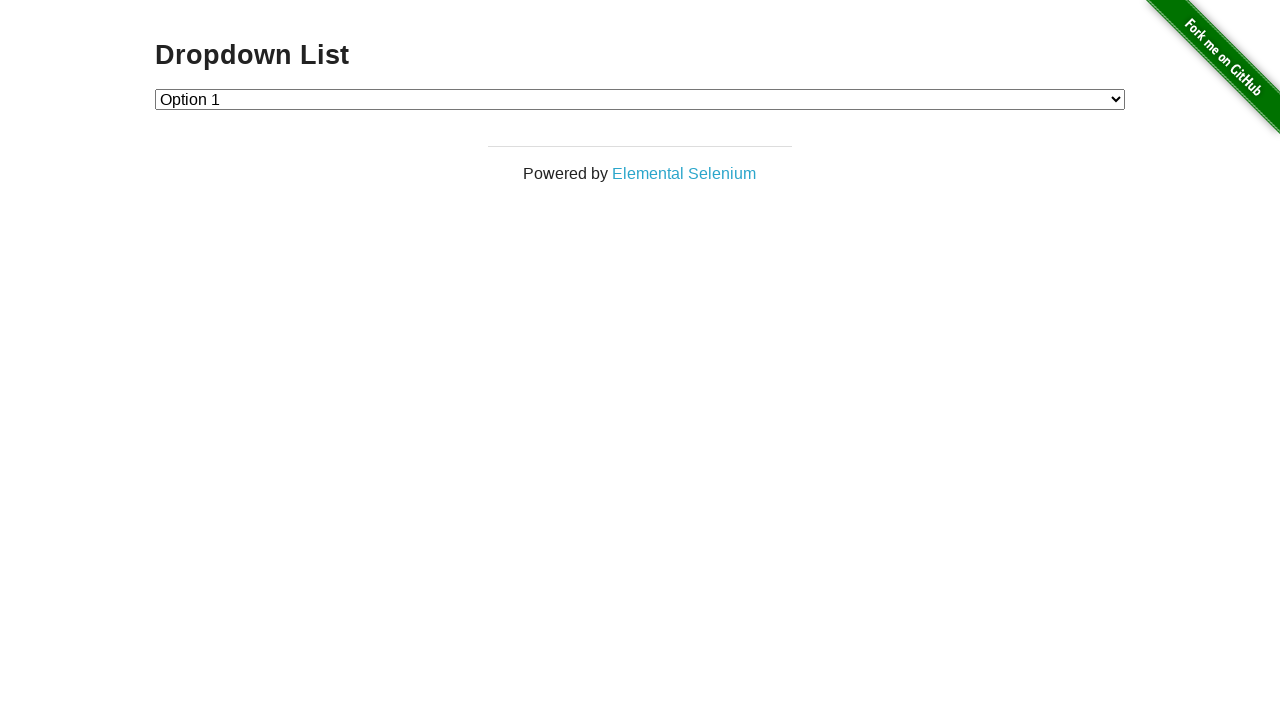

Selected option by value (Option 2) on #dropdown
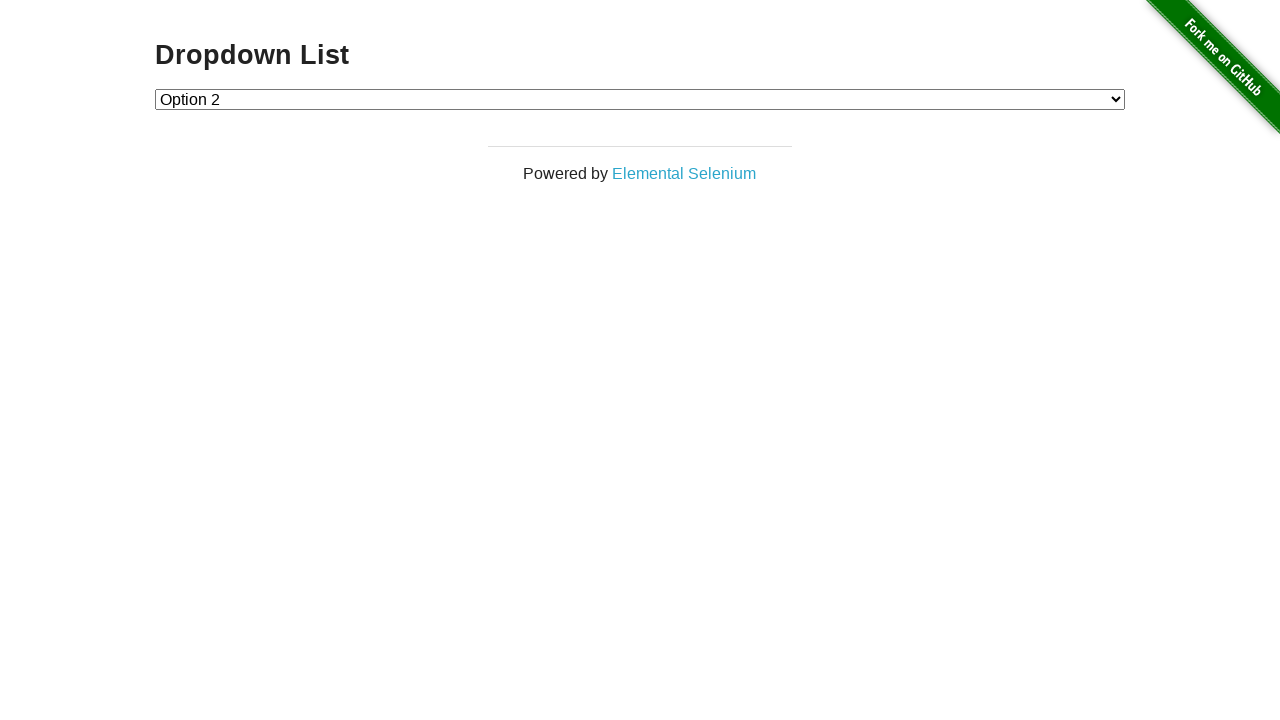

Selected option by visible text (Option 1) on #dropdown
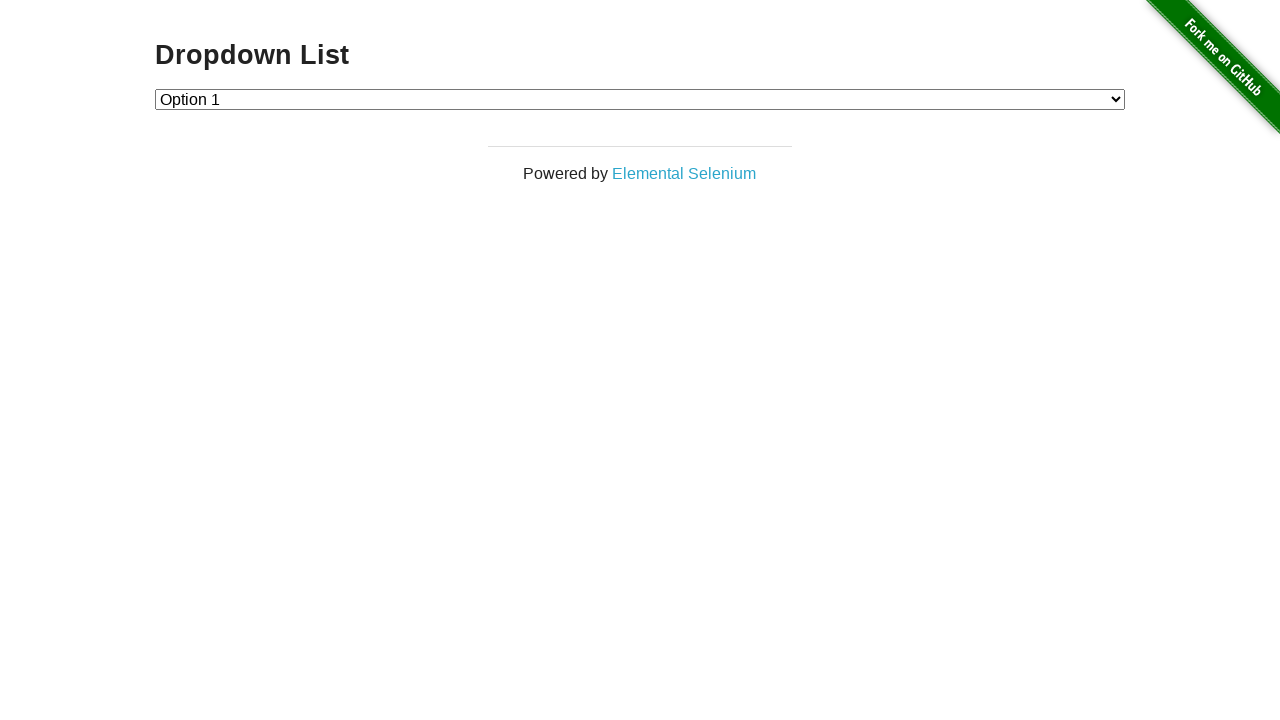

Retrieved all dropdown options for verification
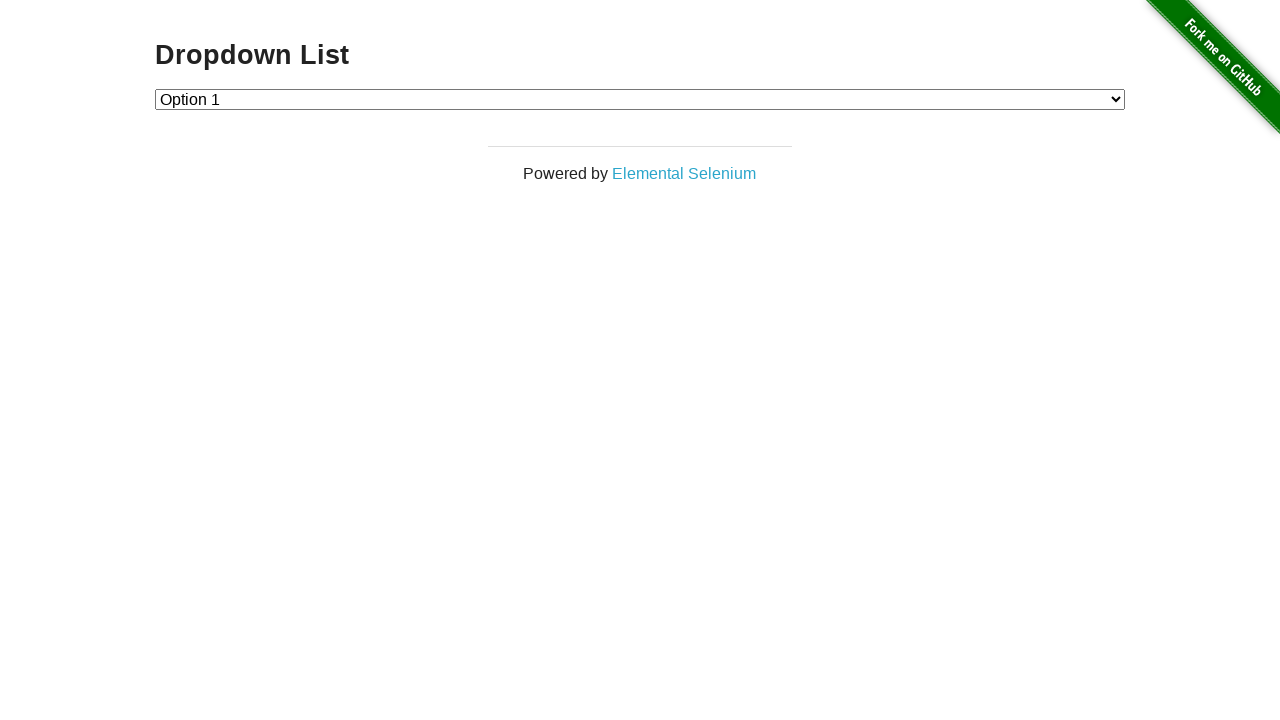

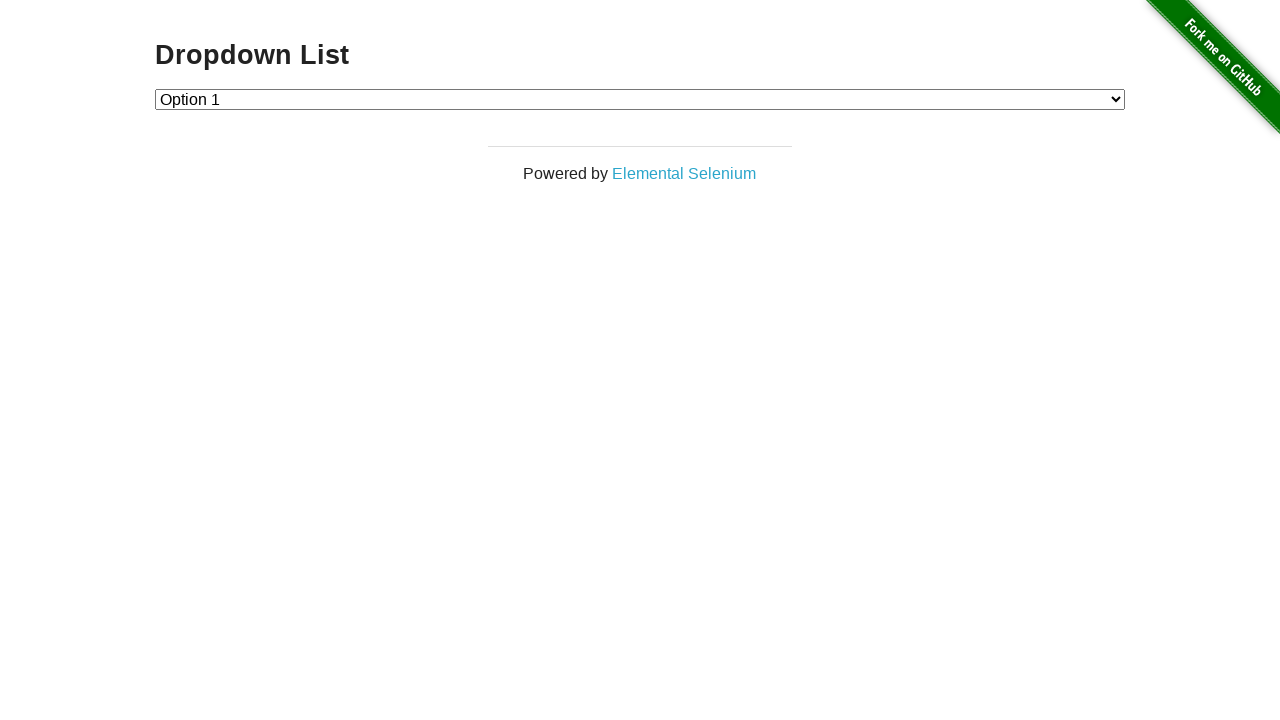